Verifies that none of the elements with class "test" contain the number 190

Starting URL: https://kristinek.github.io/site/examples/locators

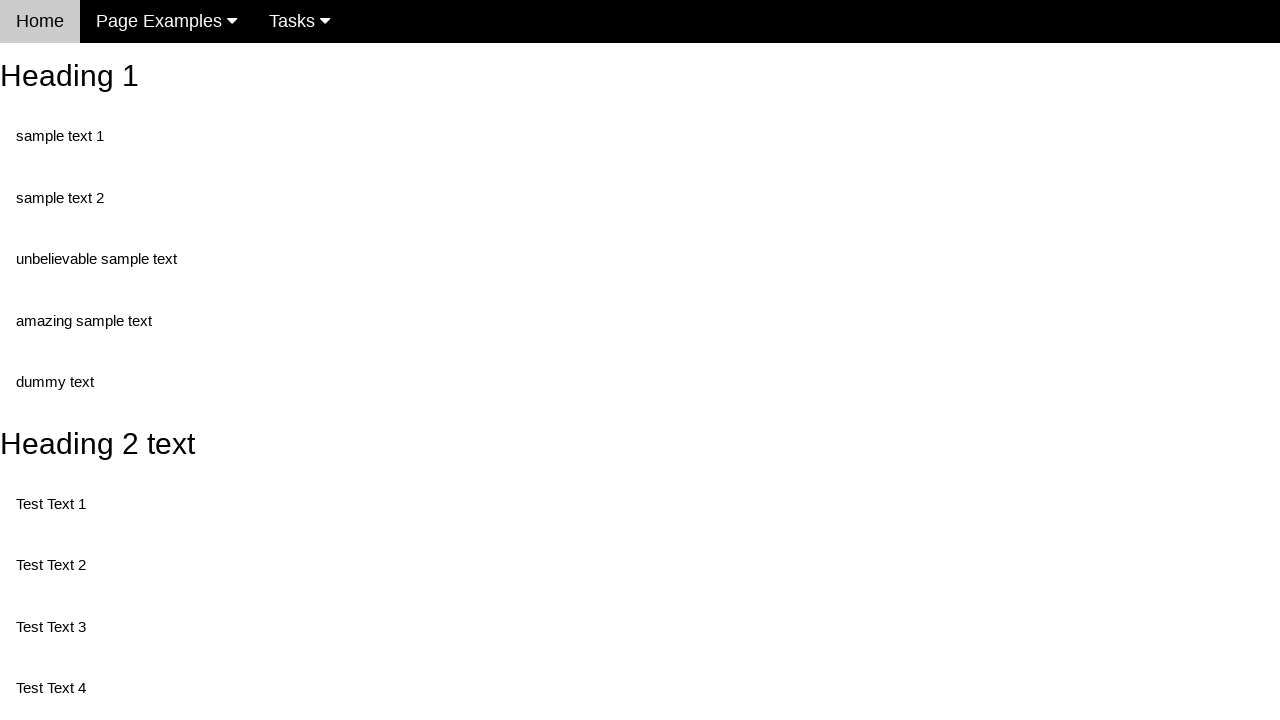

Navigated to locators example page
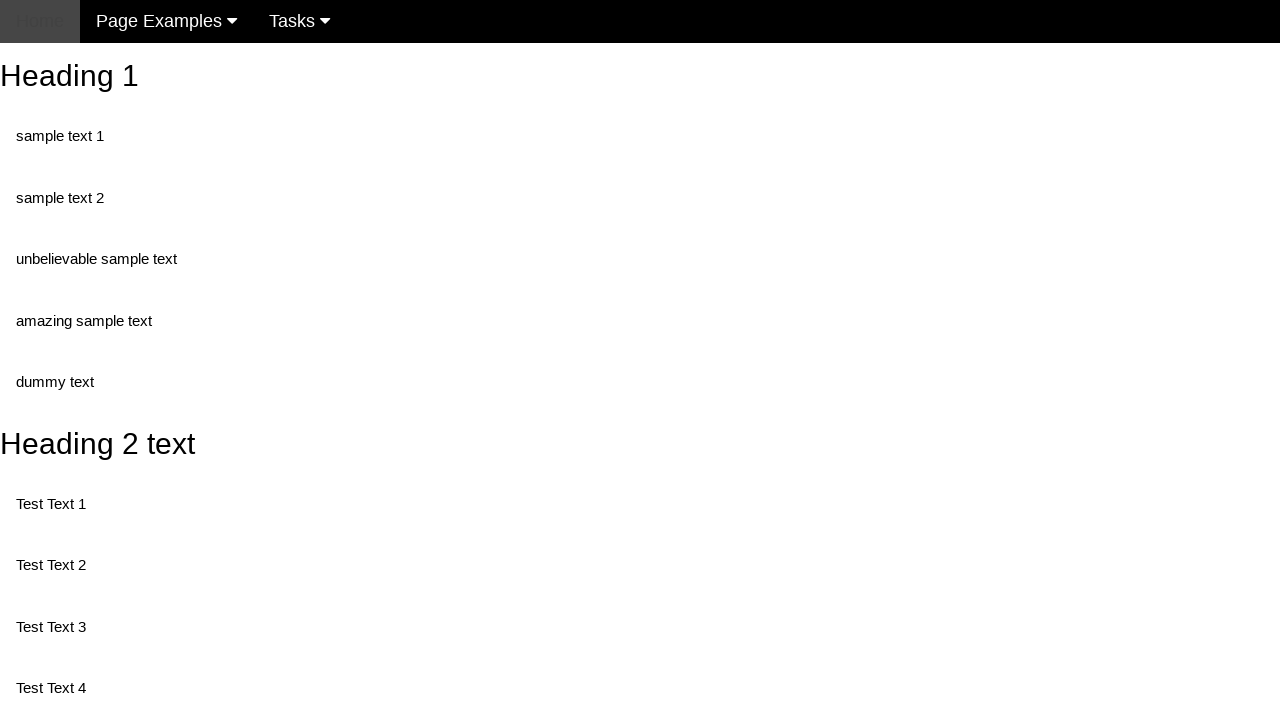

Elements with class 'test' are present on the page
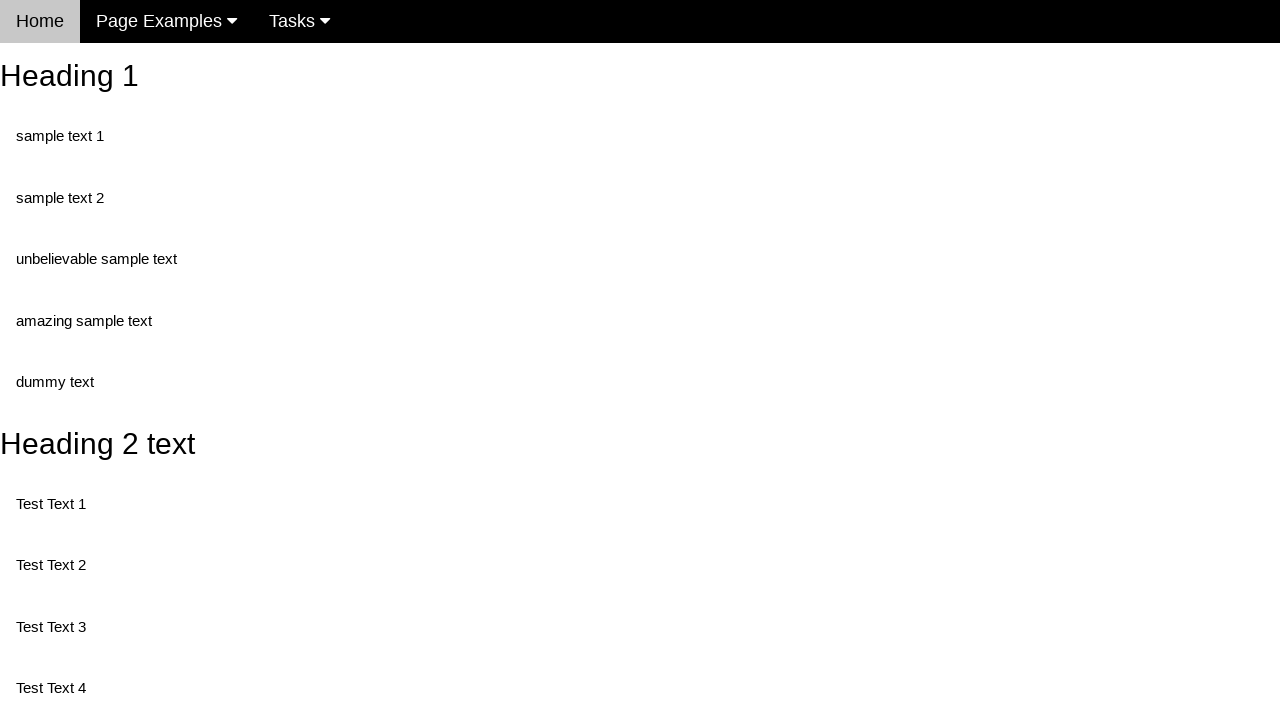

Retrieved all elements with class 'test'
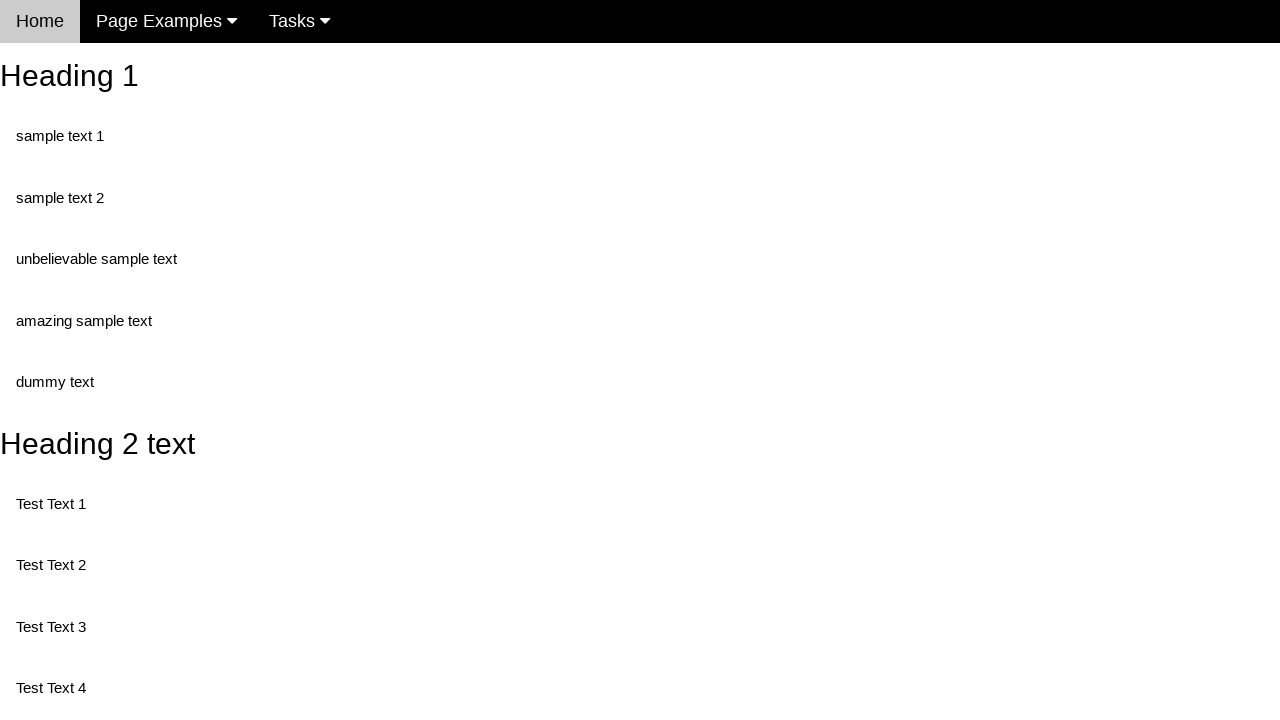

Checked element text content: 'Test Text 1'
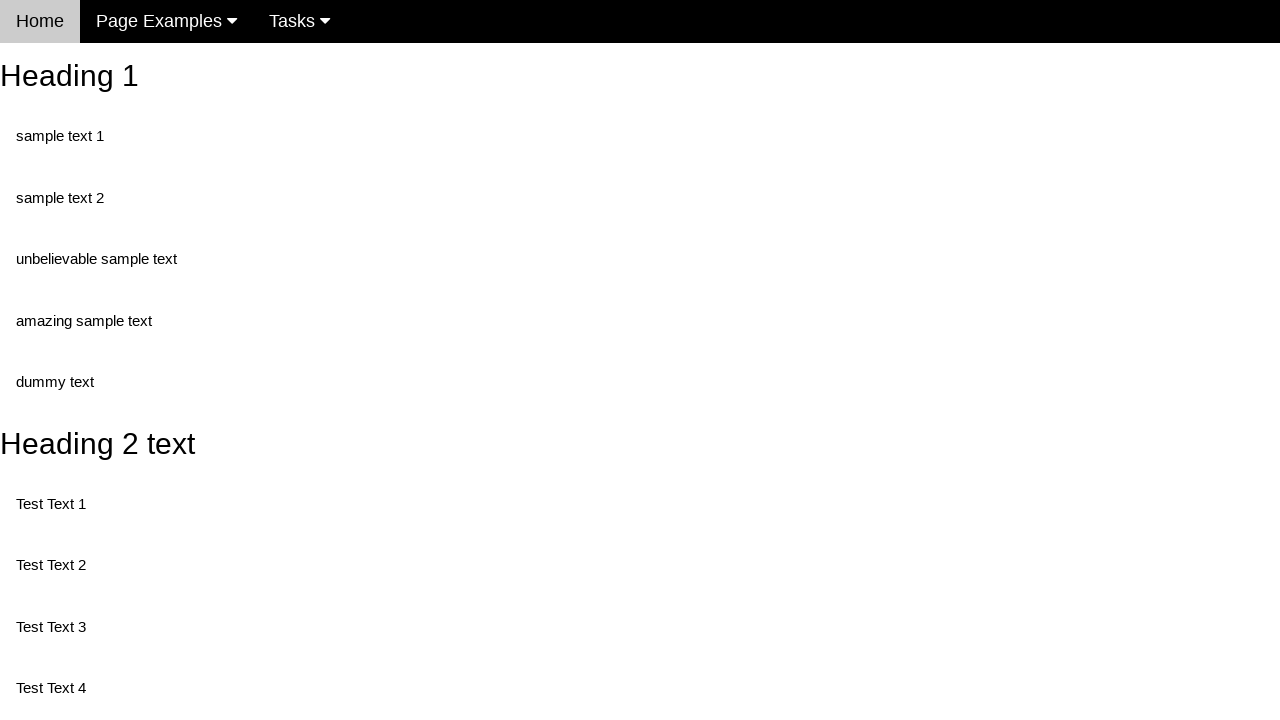

Verified element does not contain '190'
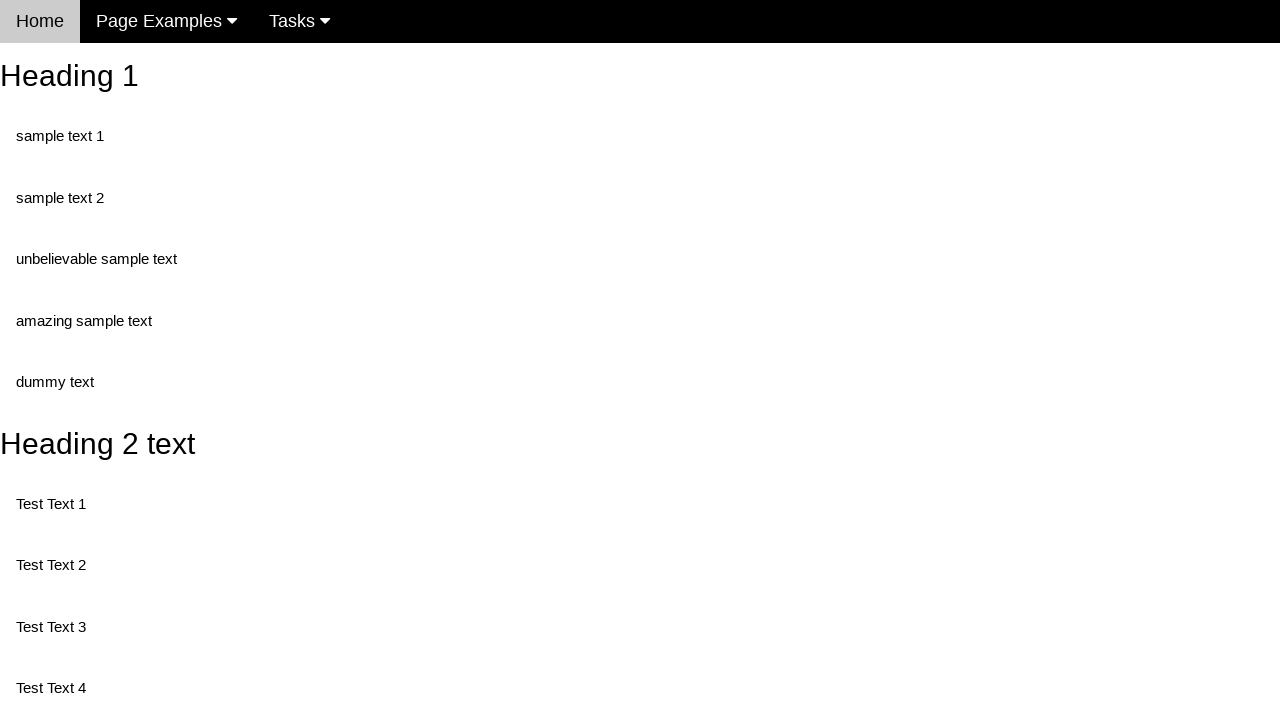

Checked element text content: 'Test Text 3'
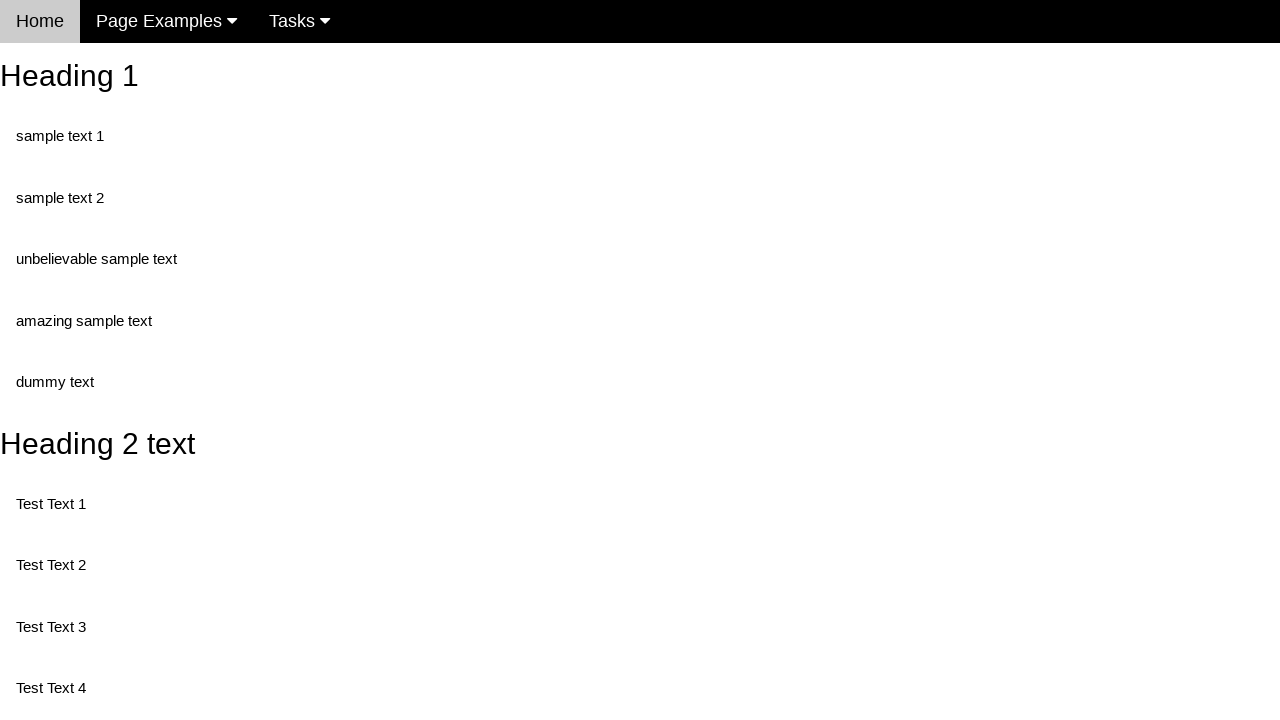

Verified element does not contain '190'
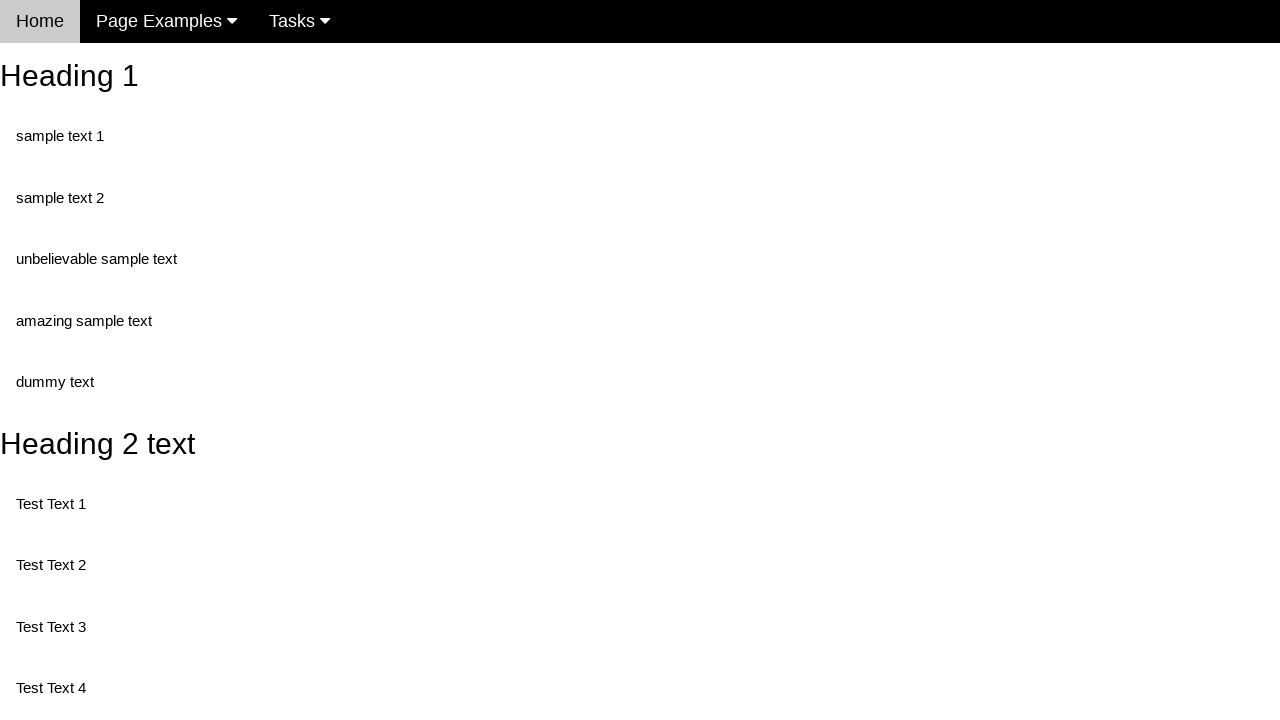

Checked element text content: 'Test Text 4'
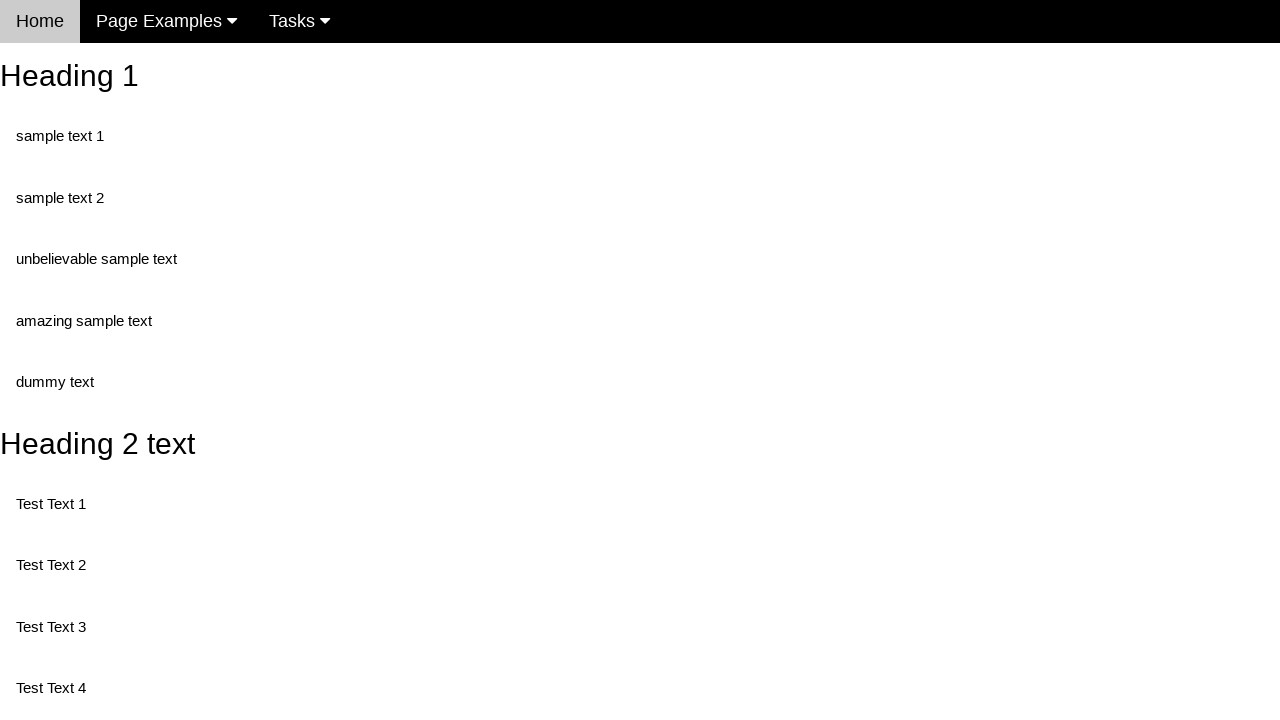

Verified element does not contain '190'
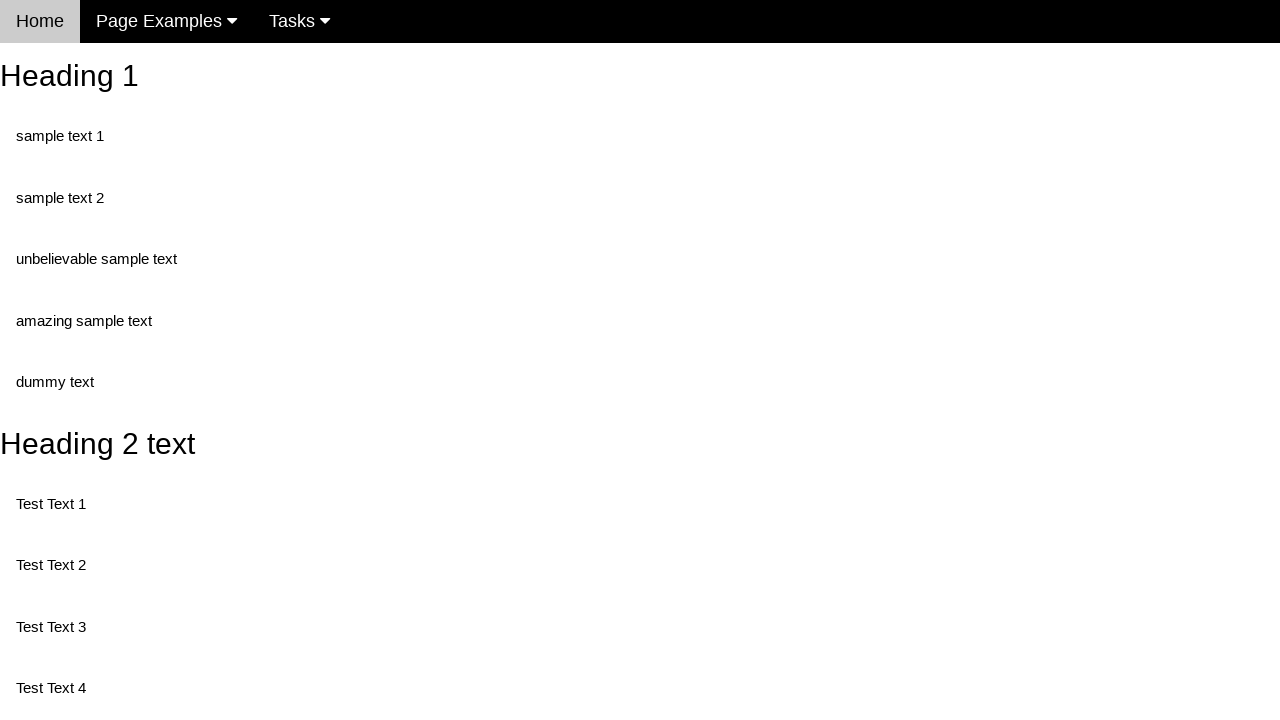

Checked element text content: 'Test Text 5'
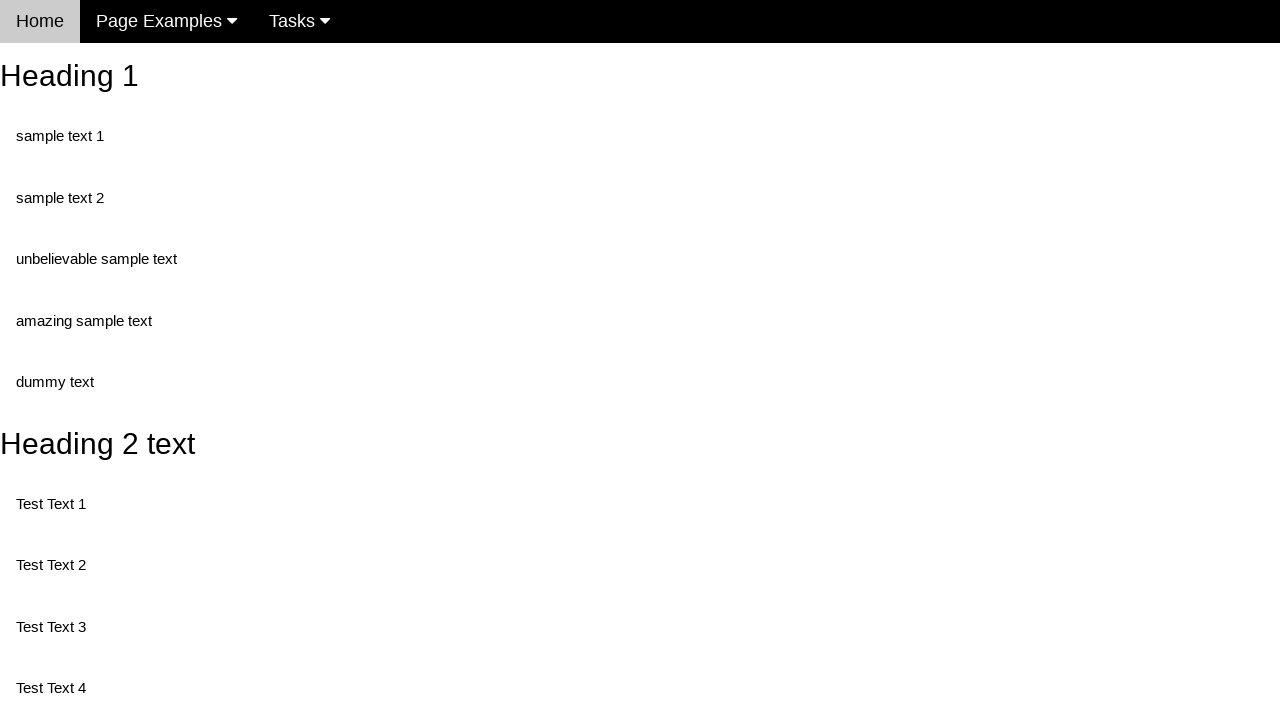

Verified element does not contain '190'
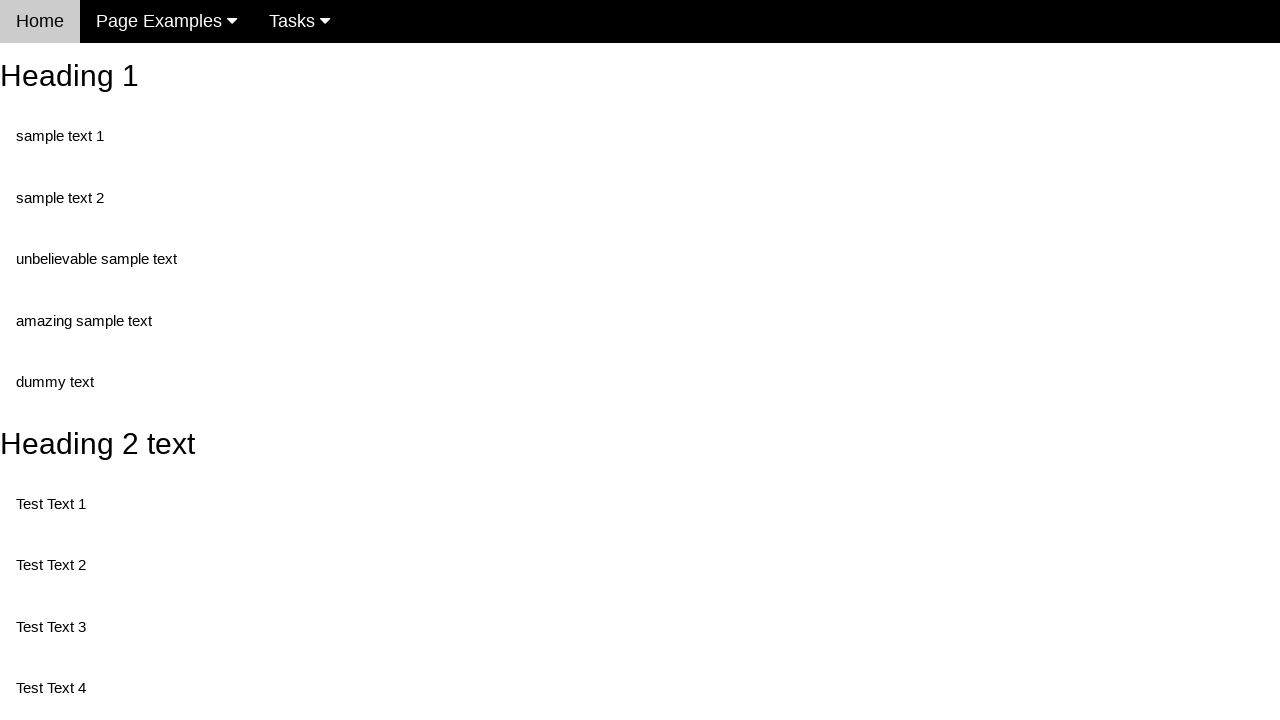

Checked element text content: 'Test Text 6'
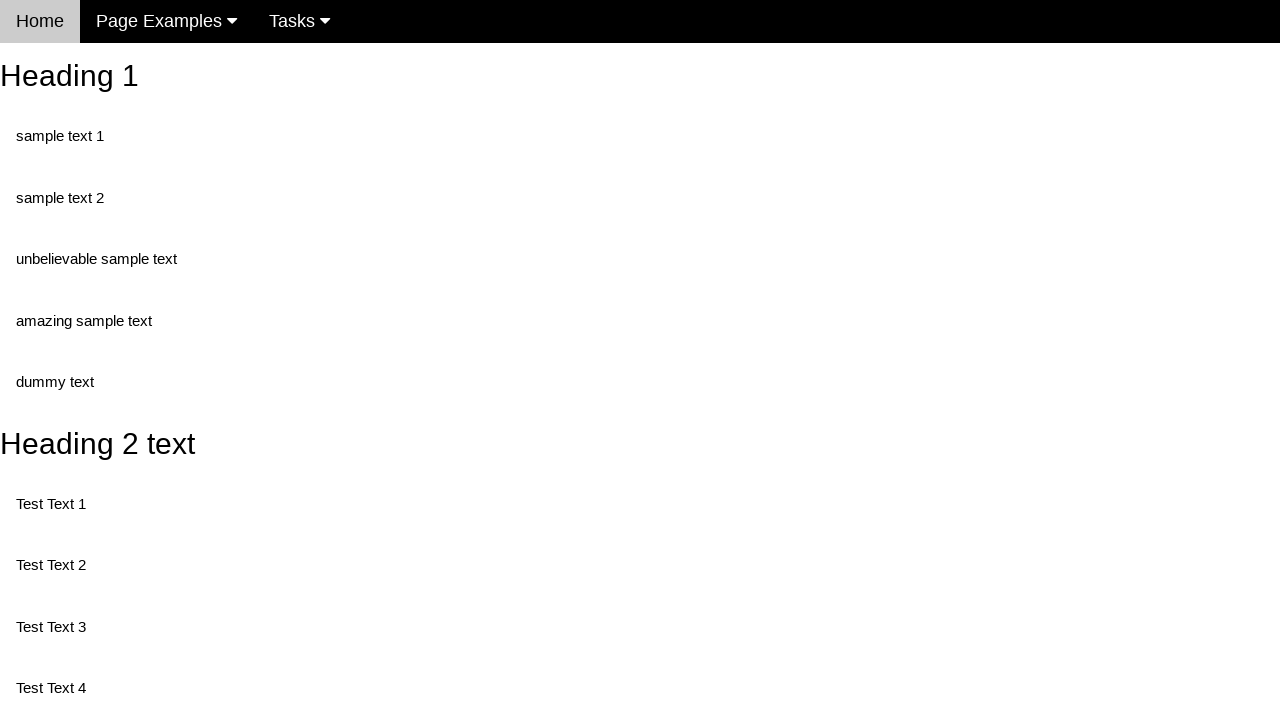

Verified element does not contain '190'
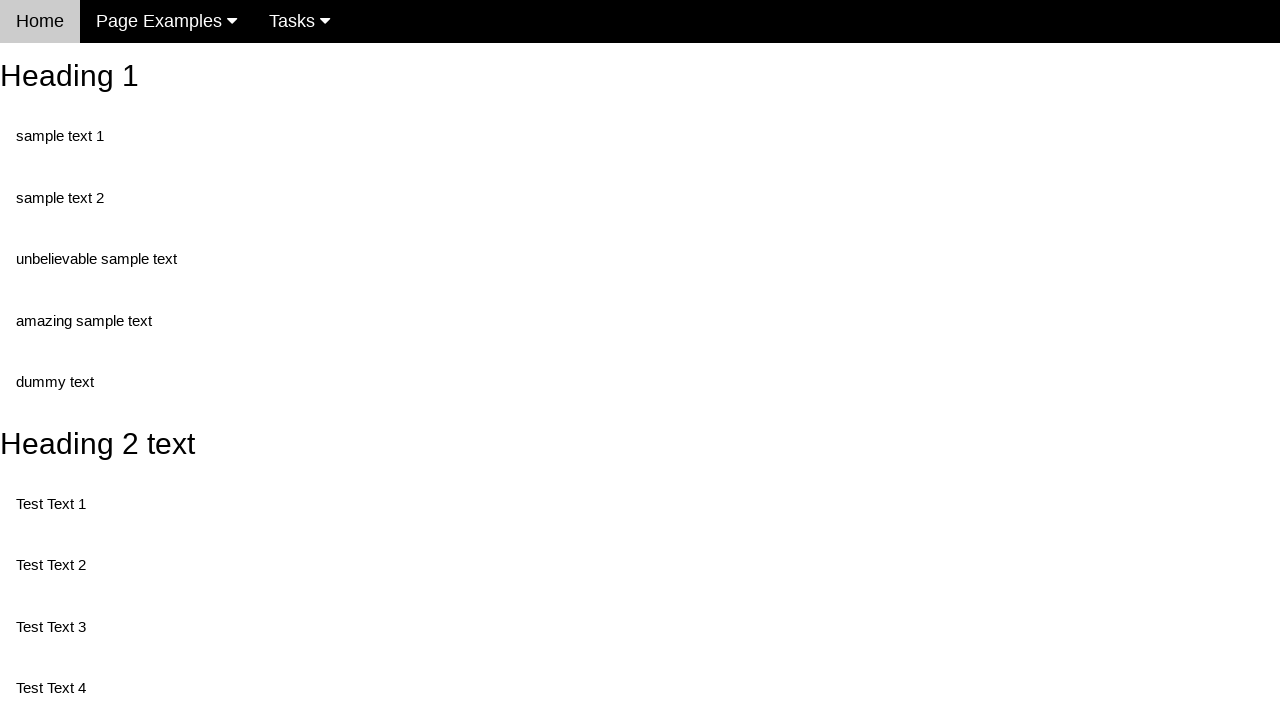

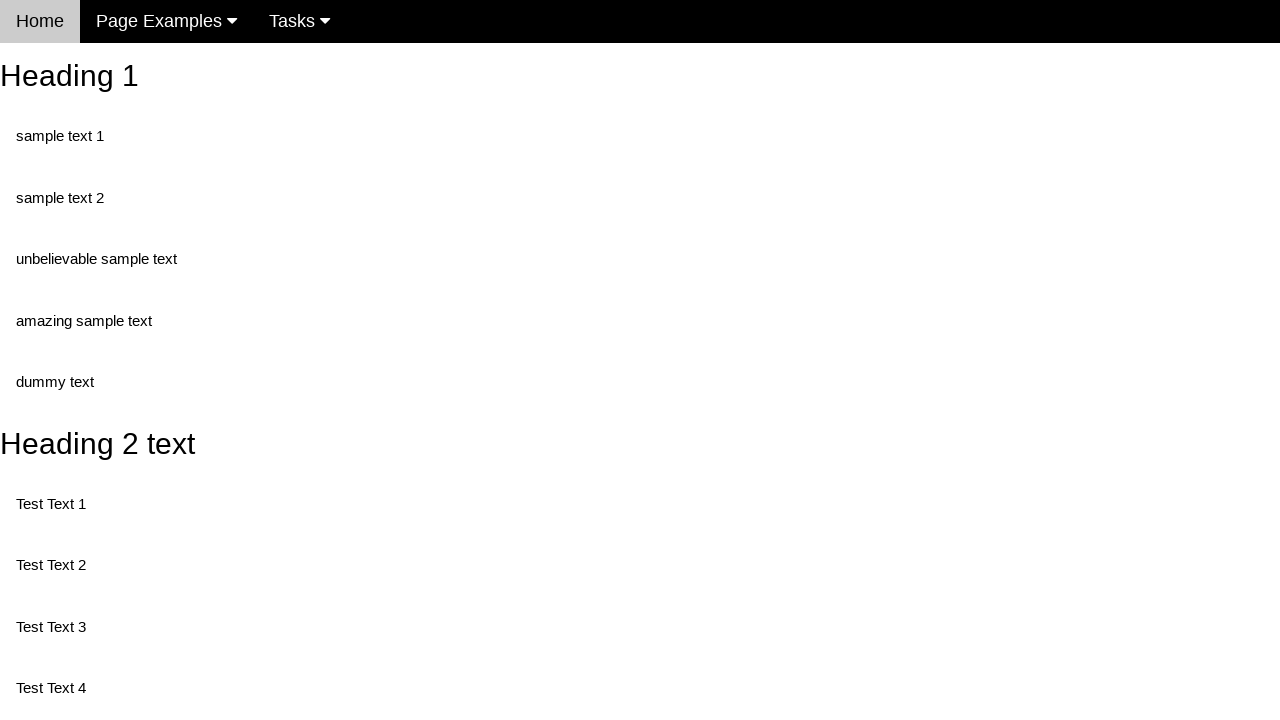